Tests the alignment of the mobile number field compared to the email field on the signup form

Starting URL: https://e-commerce-client-swart.vercel.app/

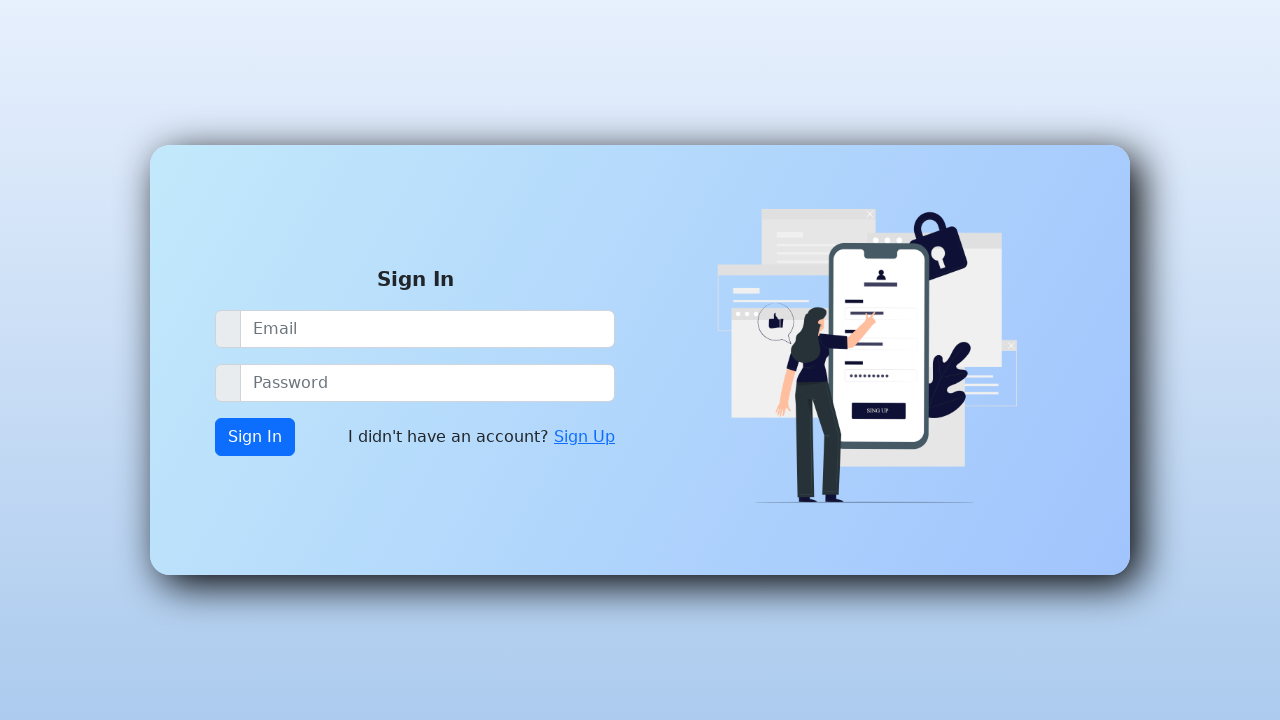

Clicked on Sign Up link at (584, 437) on xpath=//a[contains(text(),'Sign Up')]
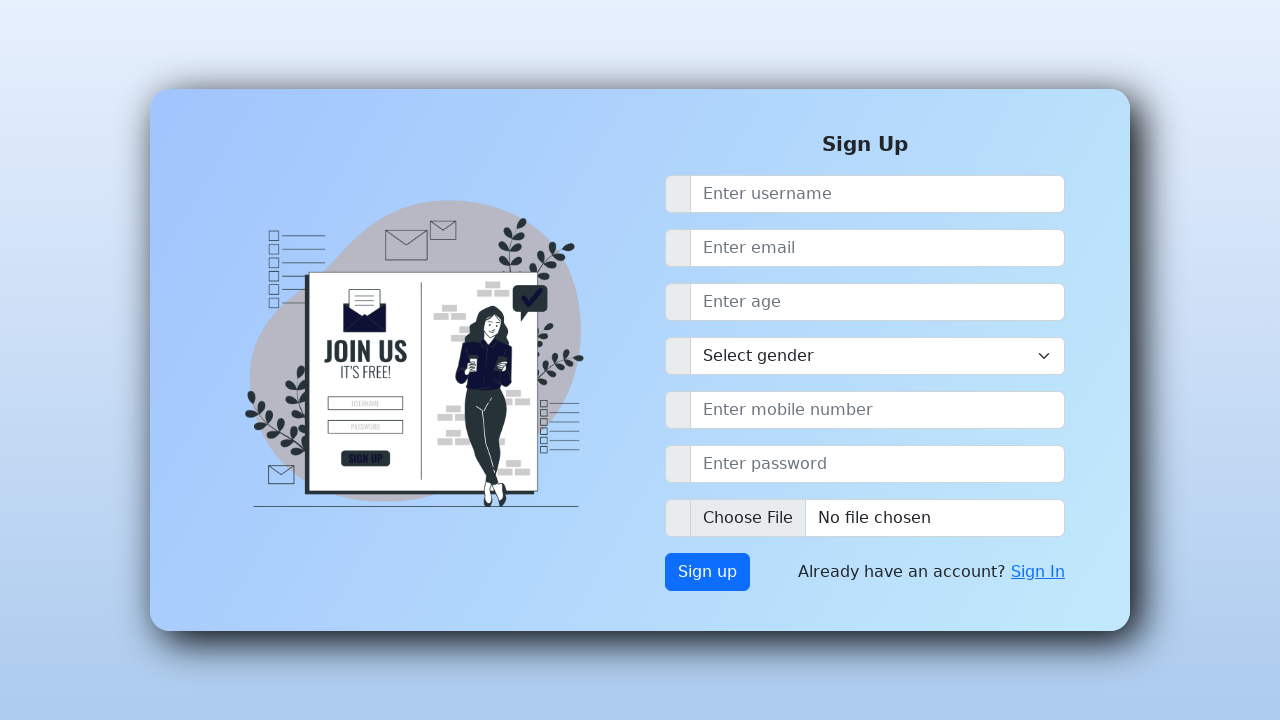

Located mobile number field element
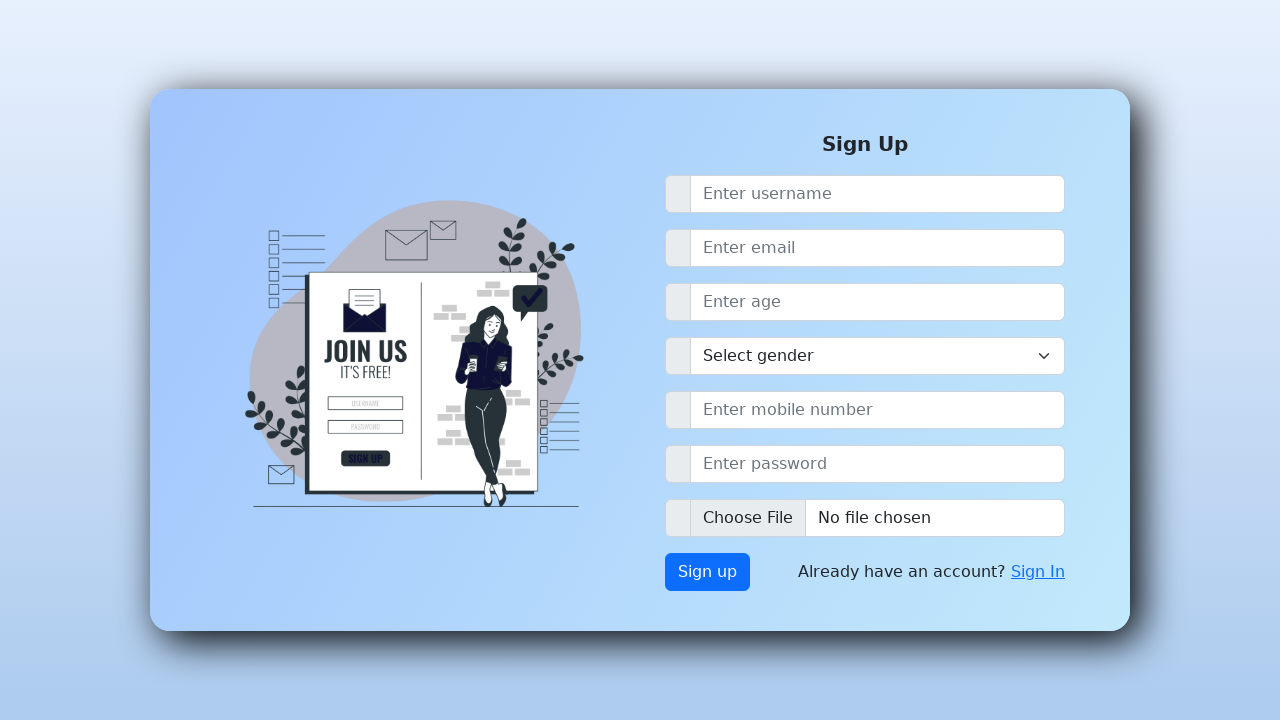

Located email field element
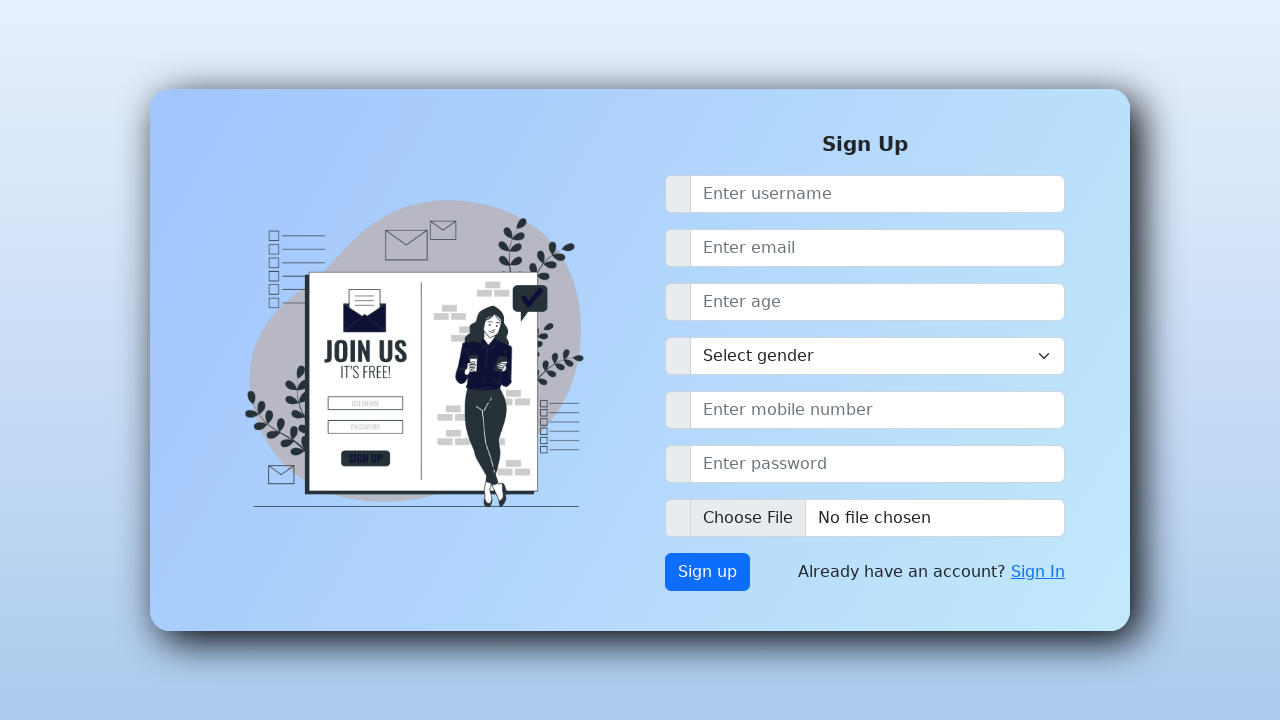

Retrieved bounding box for mobile number field
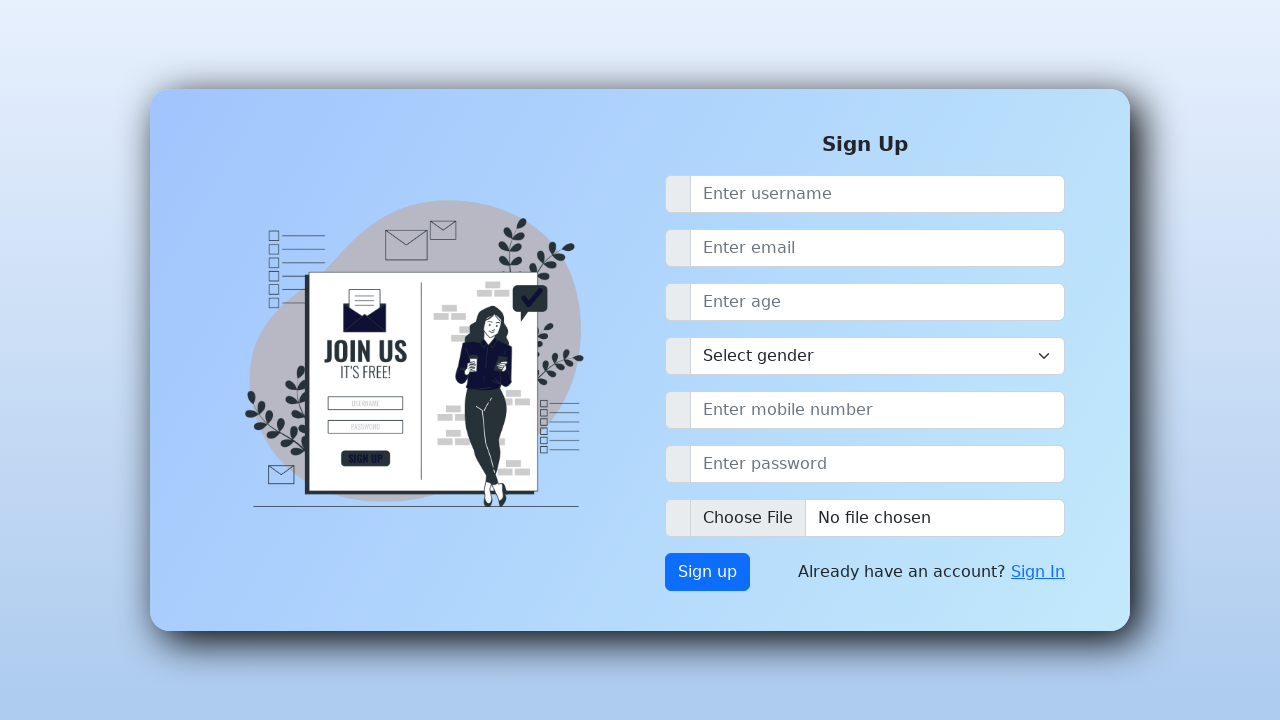

Retrieved bounding box for email field
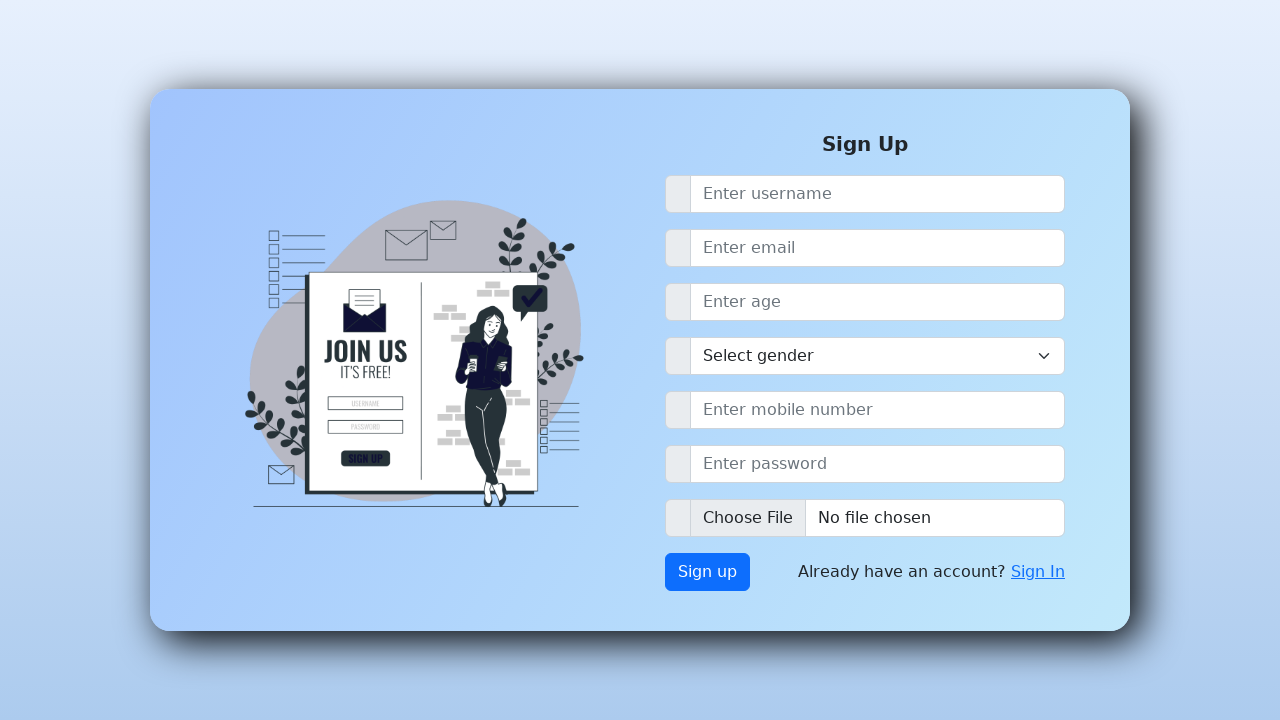

Verified that mobile number field and email field are properly aligned (x-coordinates match)
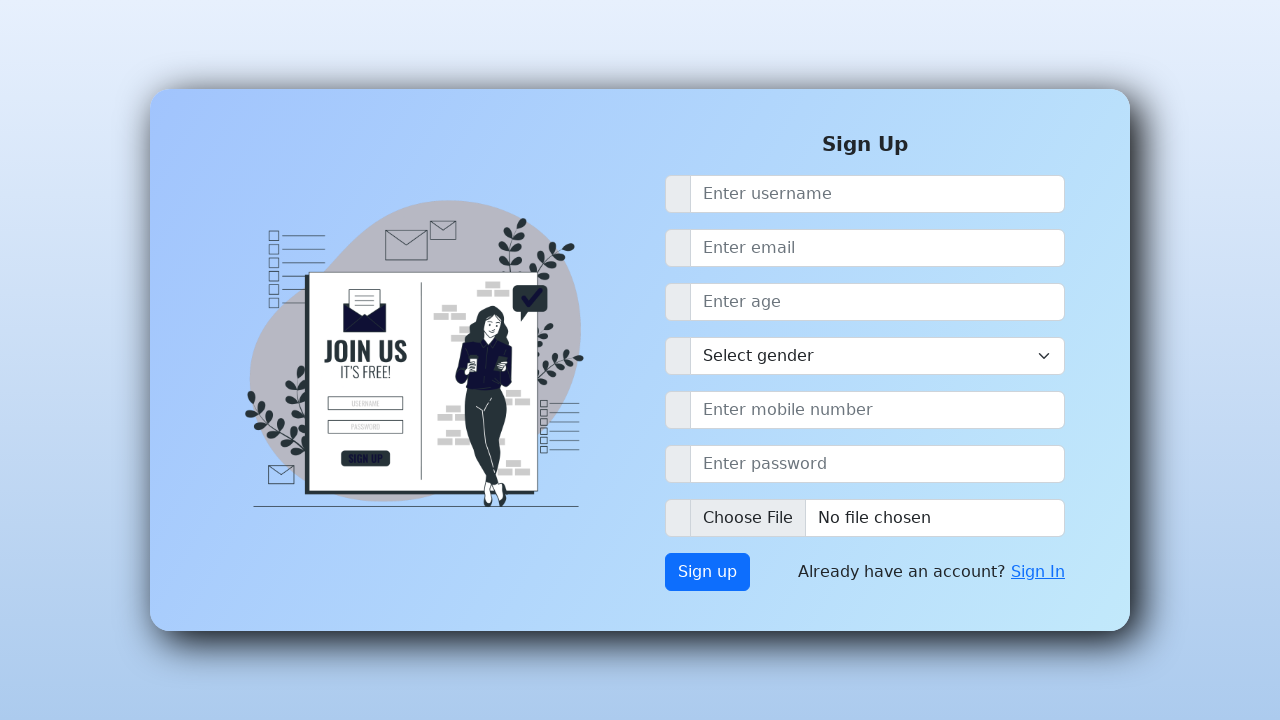

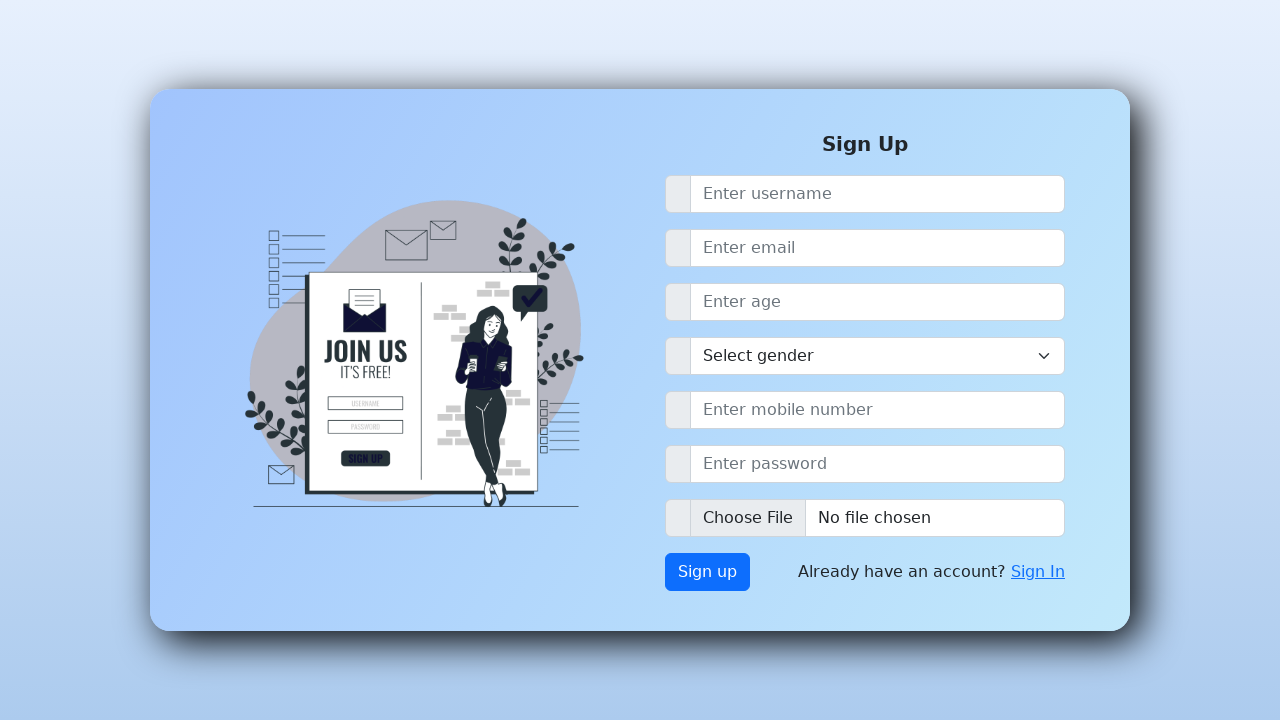